Tests JavaScript confirm dialog handling by clicking a button that triggers a JS Confirm, dismissing it, and verifying the cancel result

Starting URL: https://automationfc.github.io/basic-form/index.html

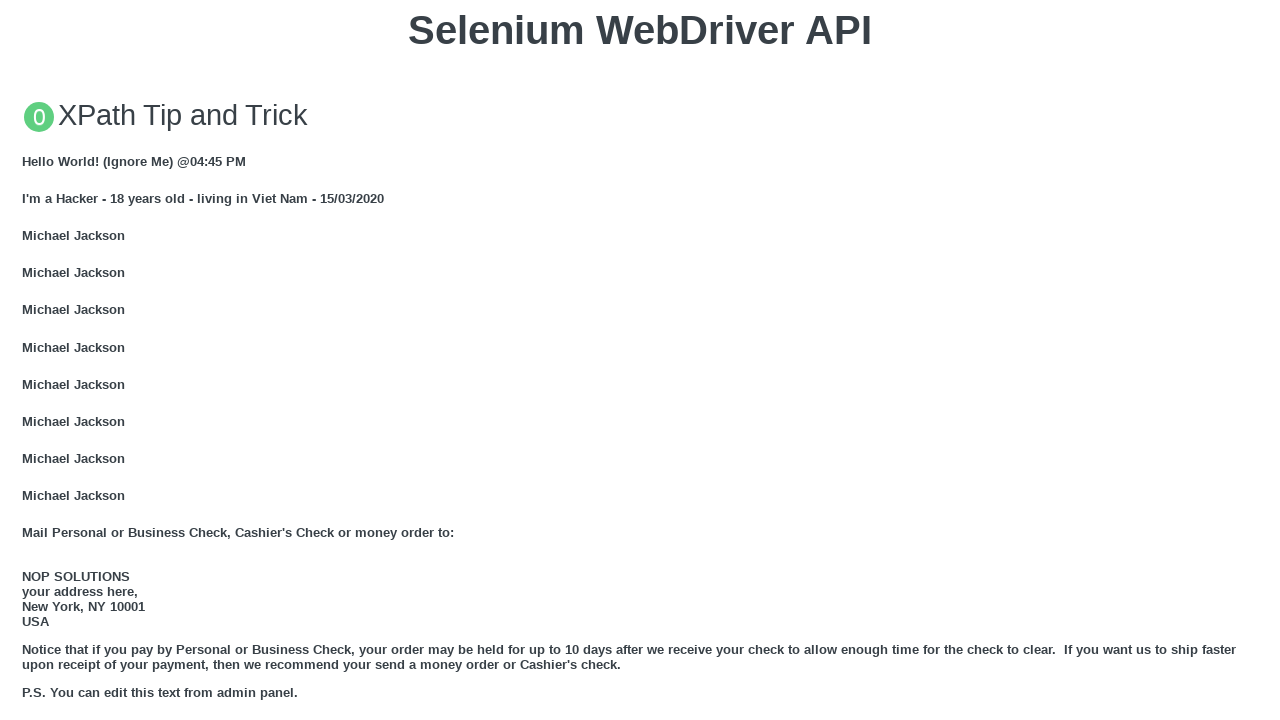

Scrolled JS Confirm button into view
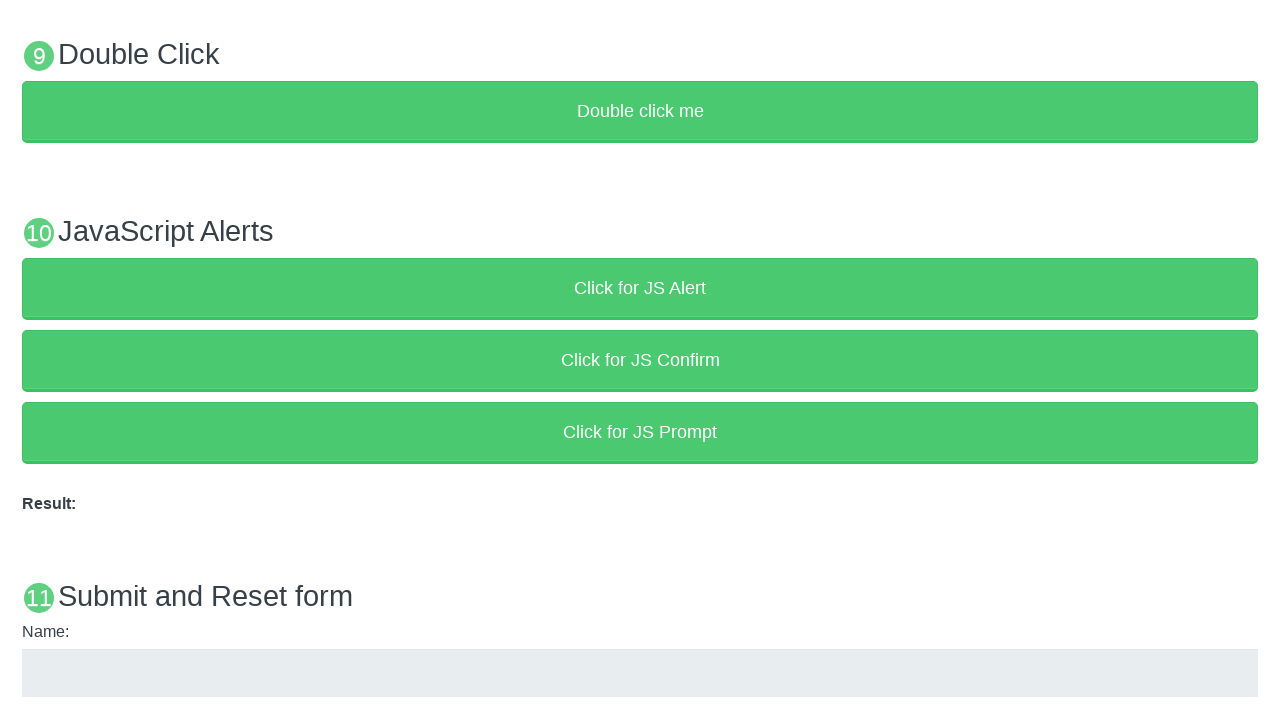

Set up dialog handler to dismiss confirm dialogs
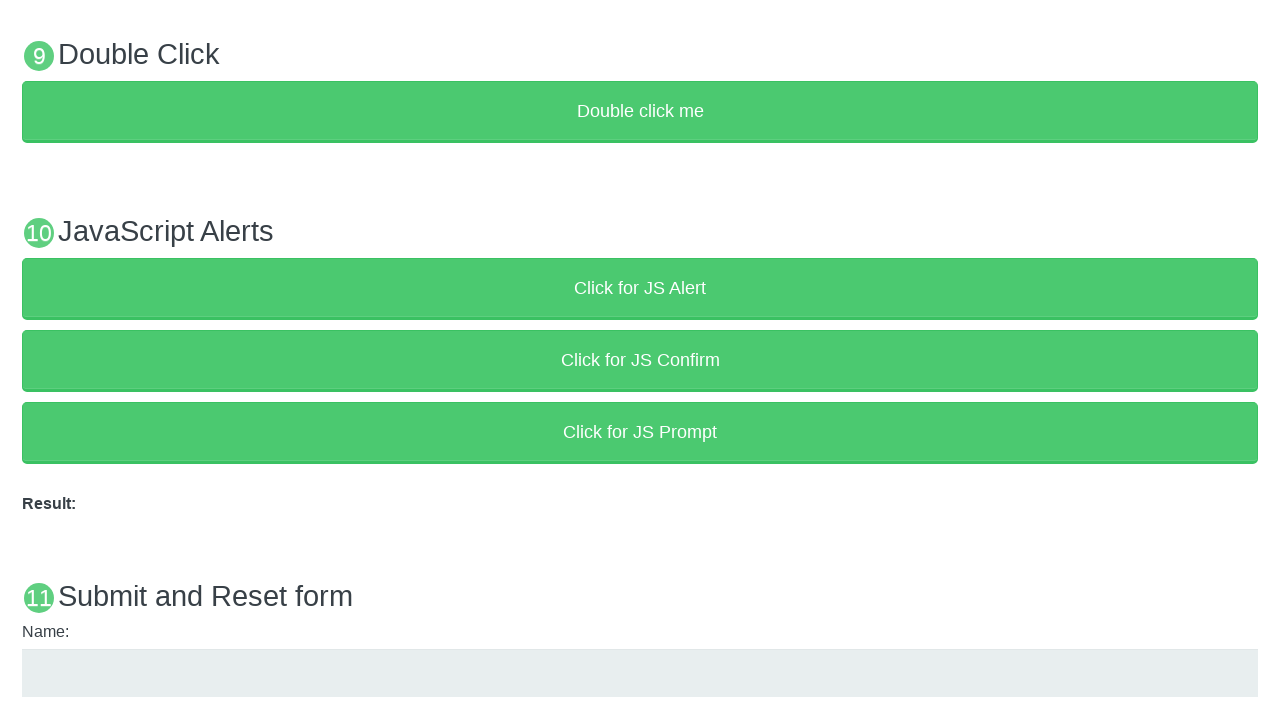

Clicked JS Confirm button to trigger confirm dialog at (640, 360) on xpath=//button[text()='Click for JS Confirm']
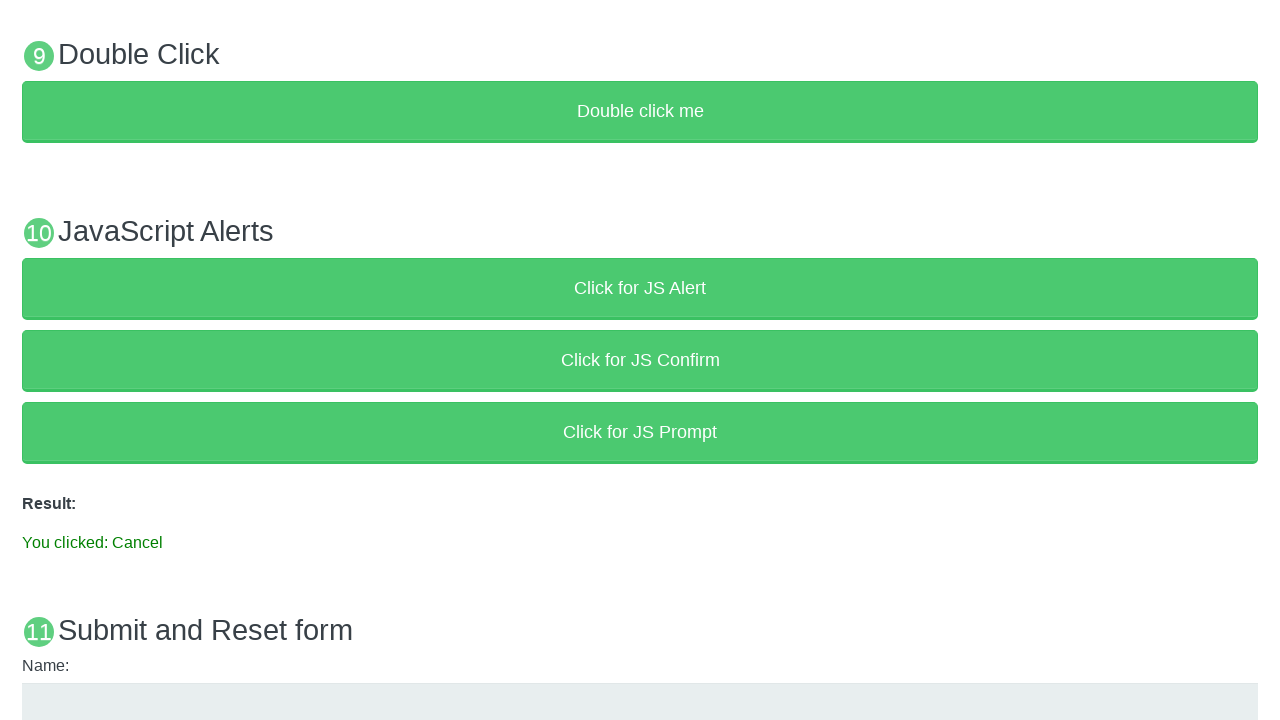

Result element appeared on page
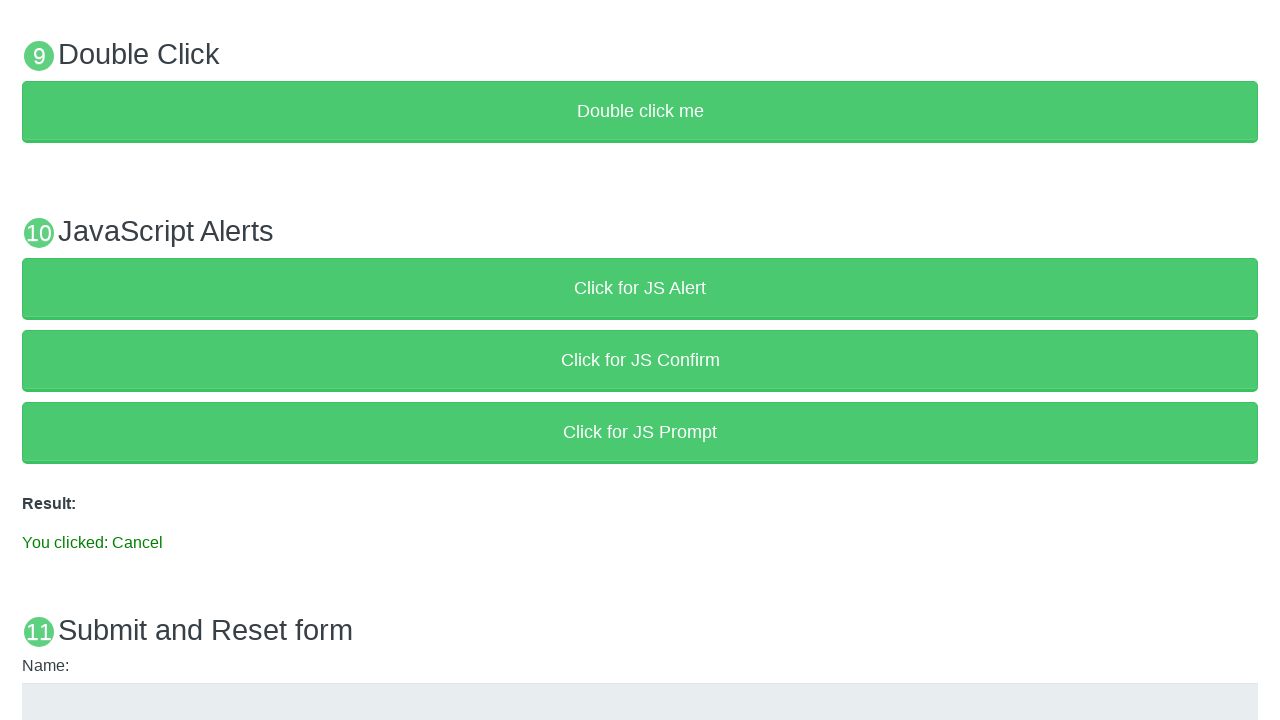

Retrieved result text from element
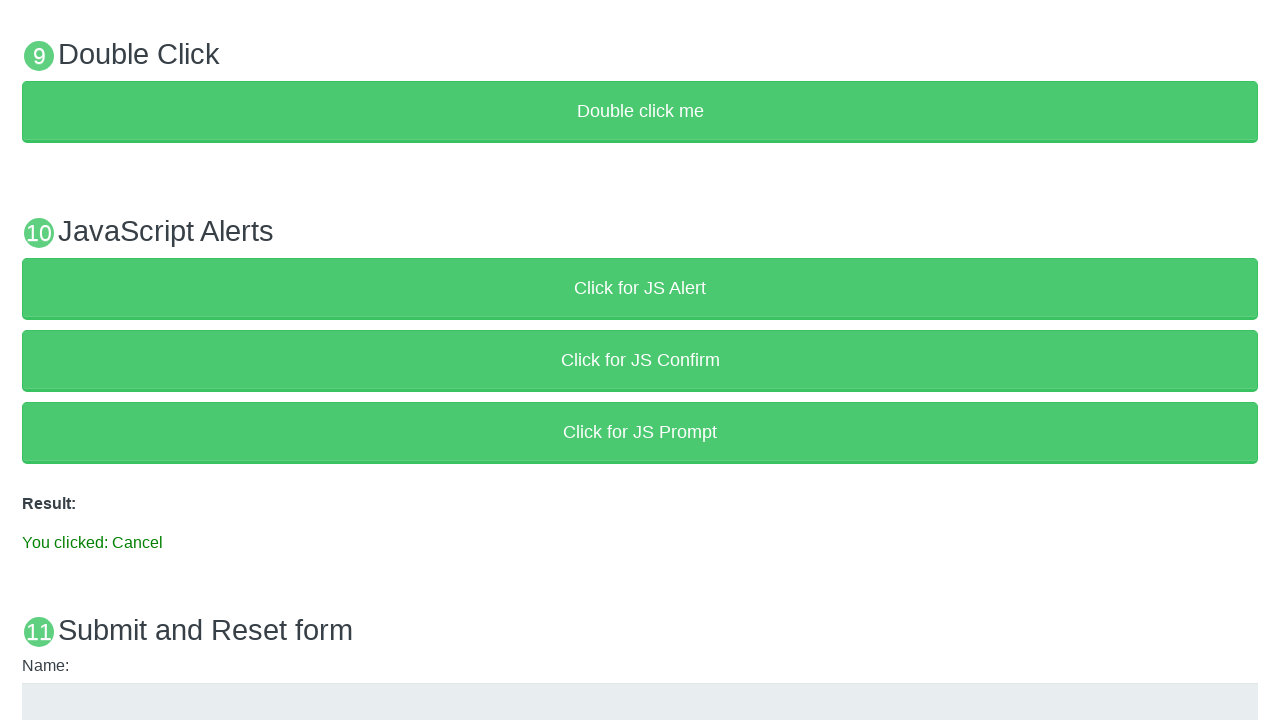

Verified result text is 'You clicked: Cancel' - confirm was successfully dismissed
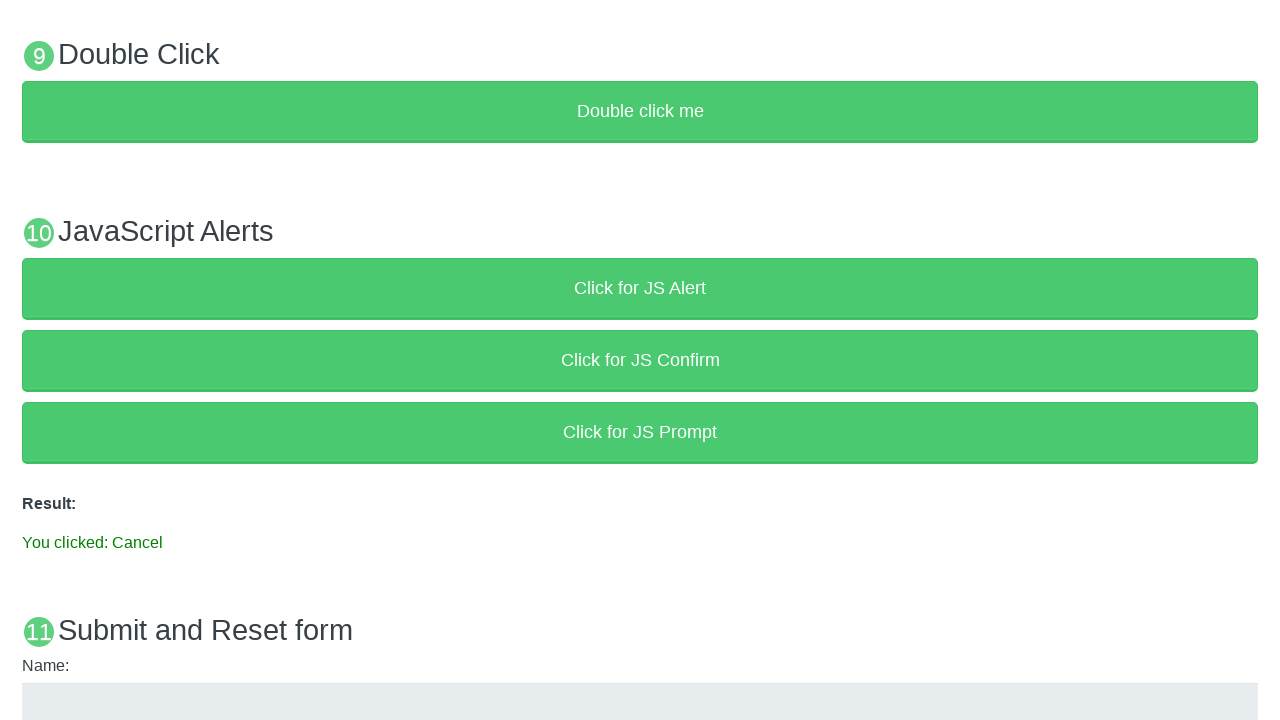

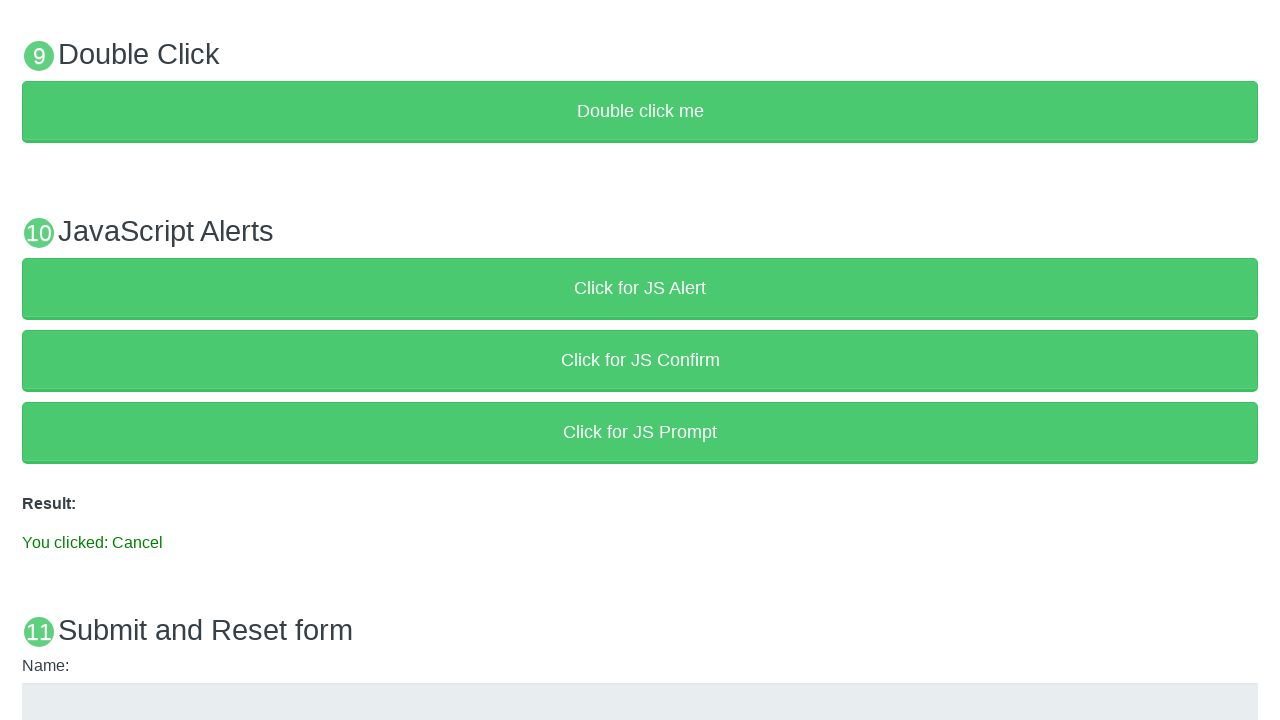